Tests navigation to the registration page by clicking the "Registration / Forgot password" link and verifying the URL changes to the registration page.

Starting URL: https://qa.koel.app/

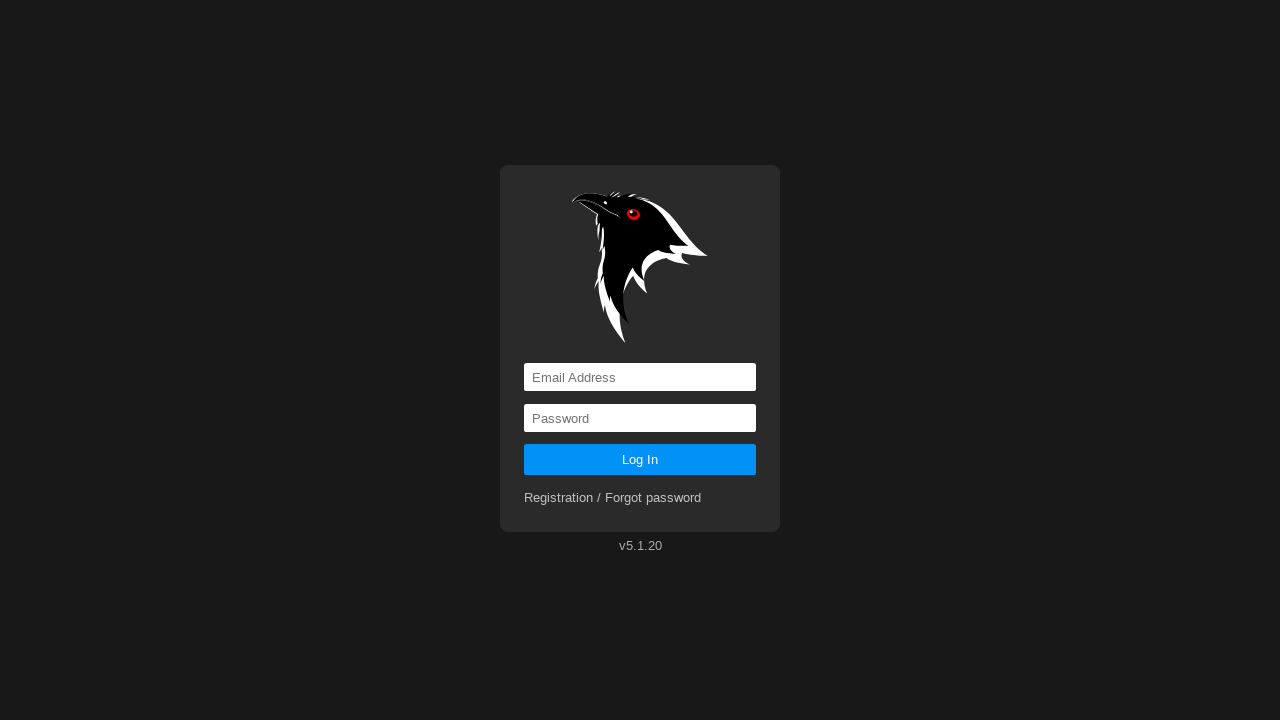

Clicked 'Registration / Forgot password' link at (613, 498) on text=Registration / Forgot password
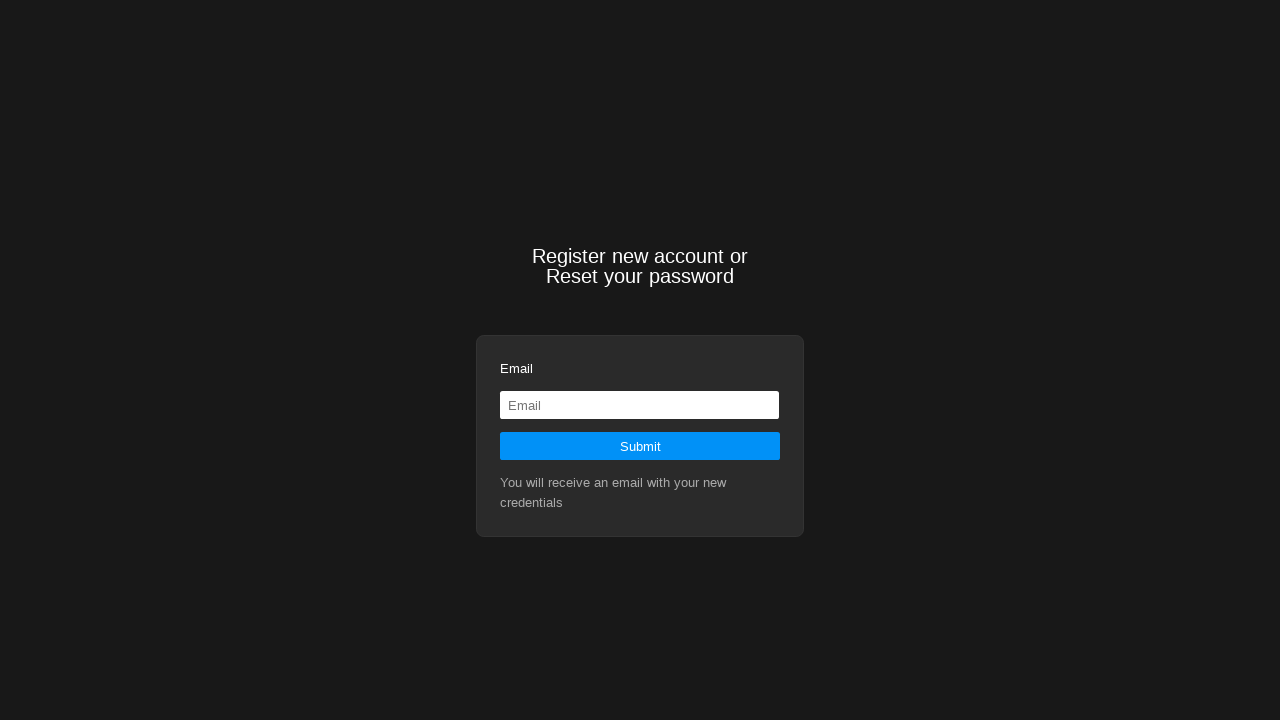

Verified URL changed to registration page
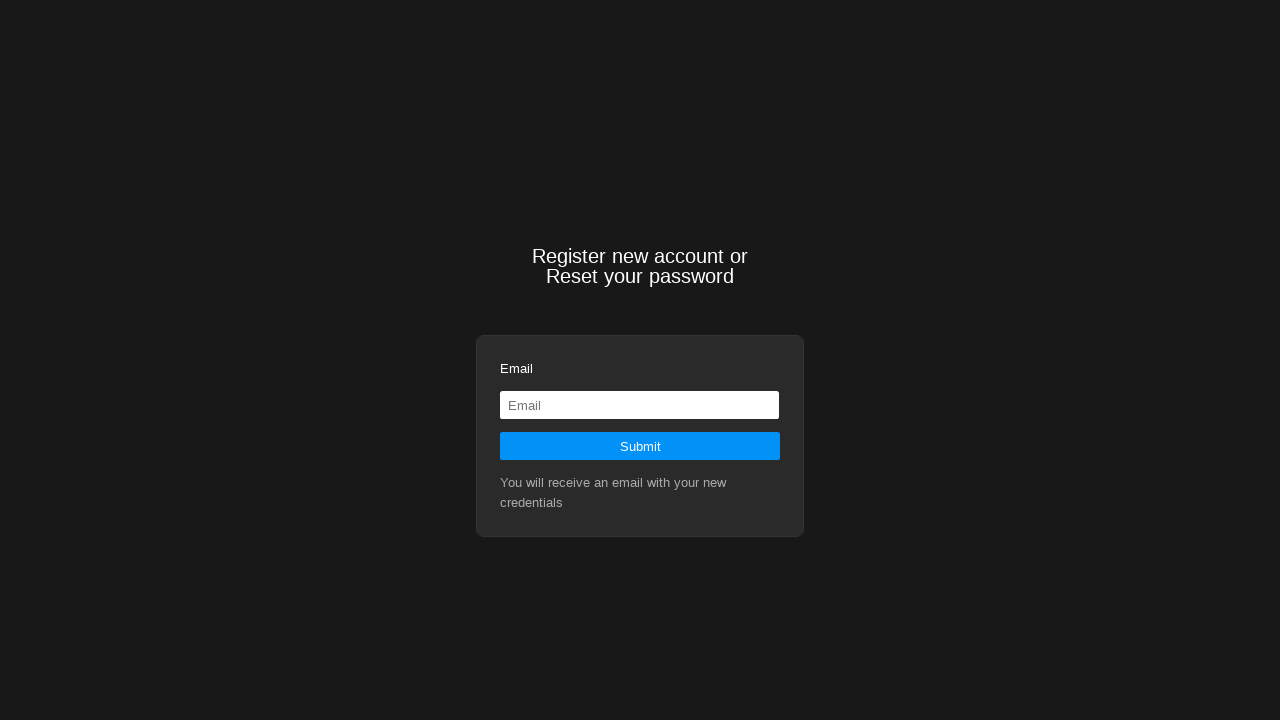

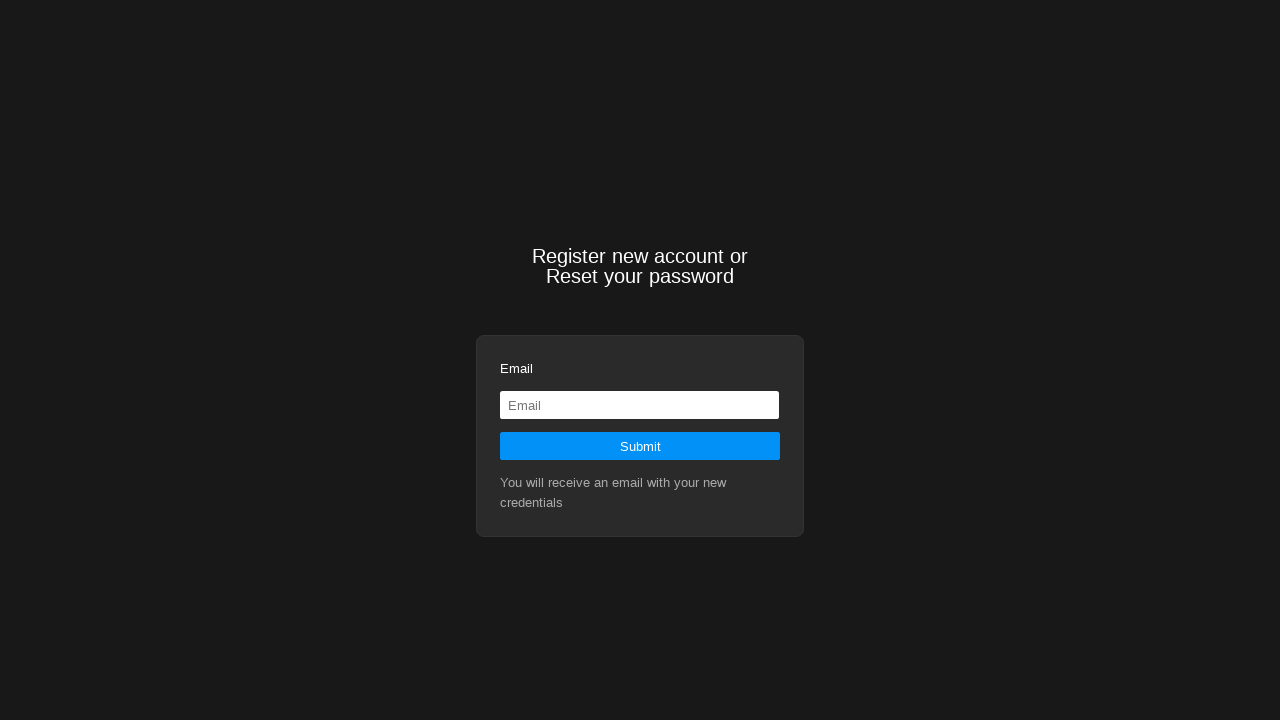